Tests handling a simple JavaScript alert with OK button by clicking to trigger the alert and accepting it

Starting URL: https://demo.automationtesting.in/Alerts.html

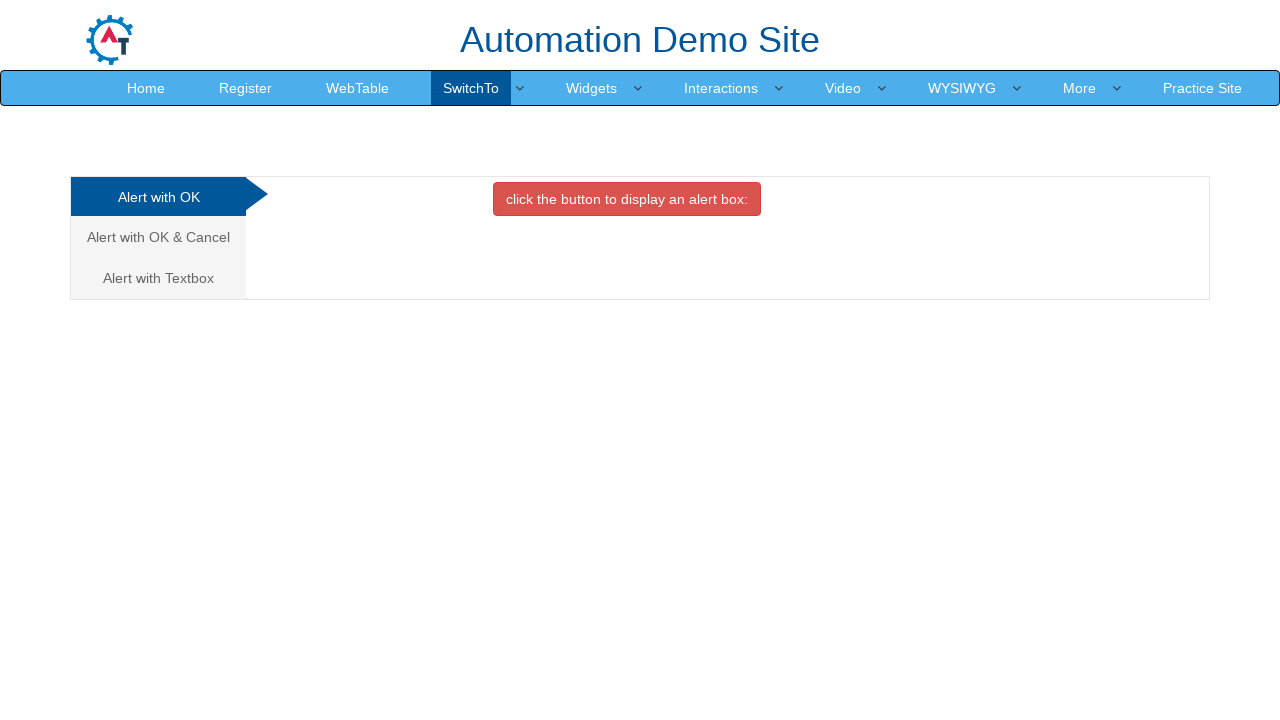

Clicked on 'Alert with OK' tab at (158, 197) on xpath=//a[text()='Alert with OK ']
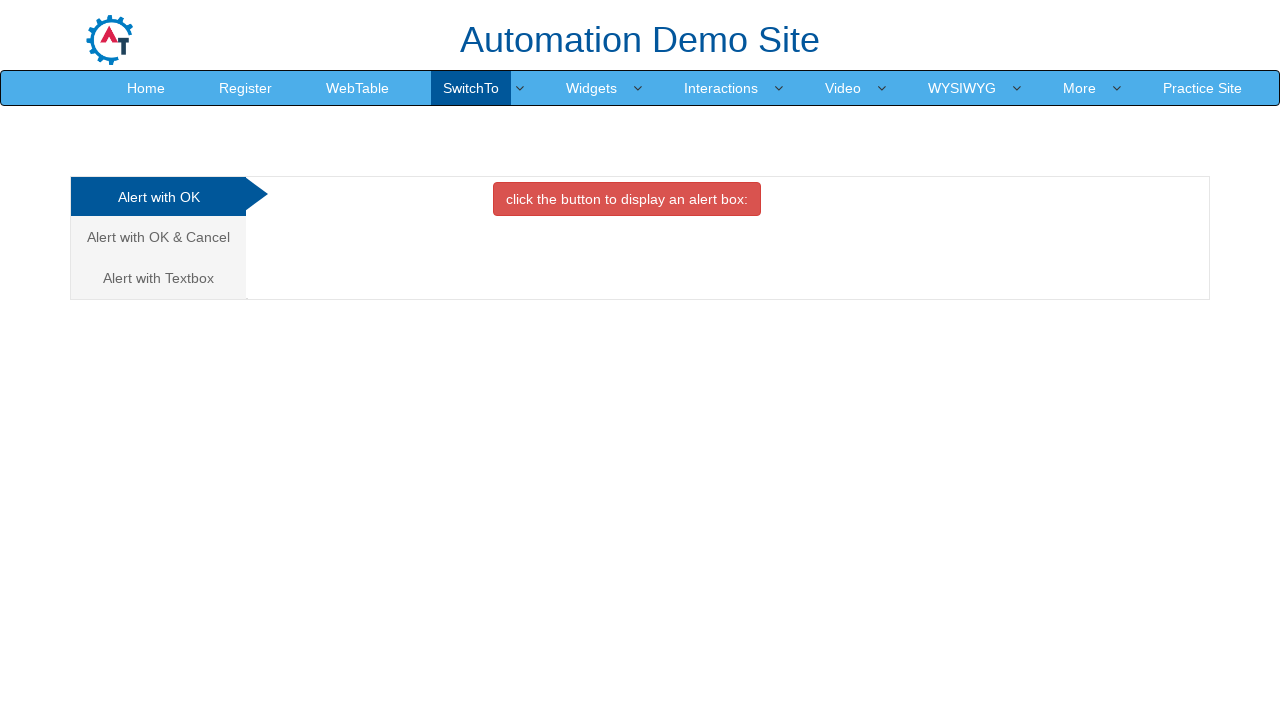

Clicked button to trigger the alert at (627, 199) on [class='btn btn-danger']
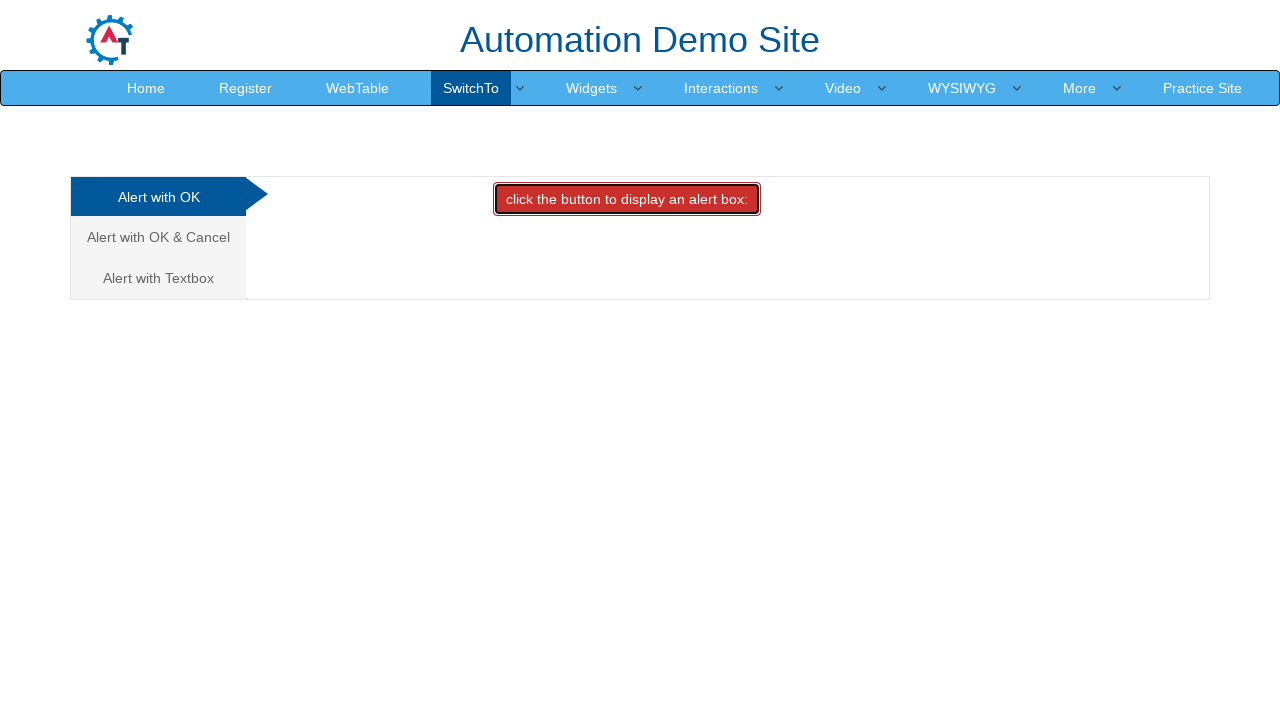

Set up alert dialog handler to accept alerts
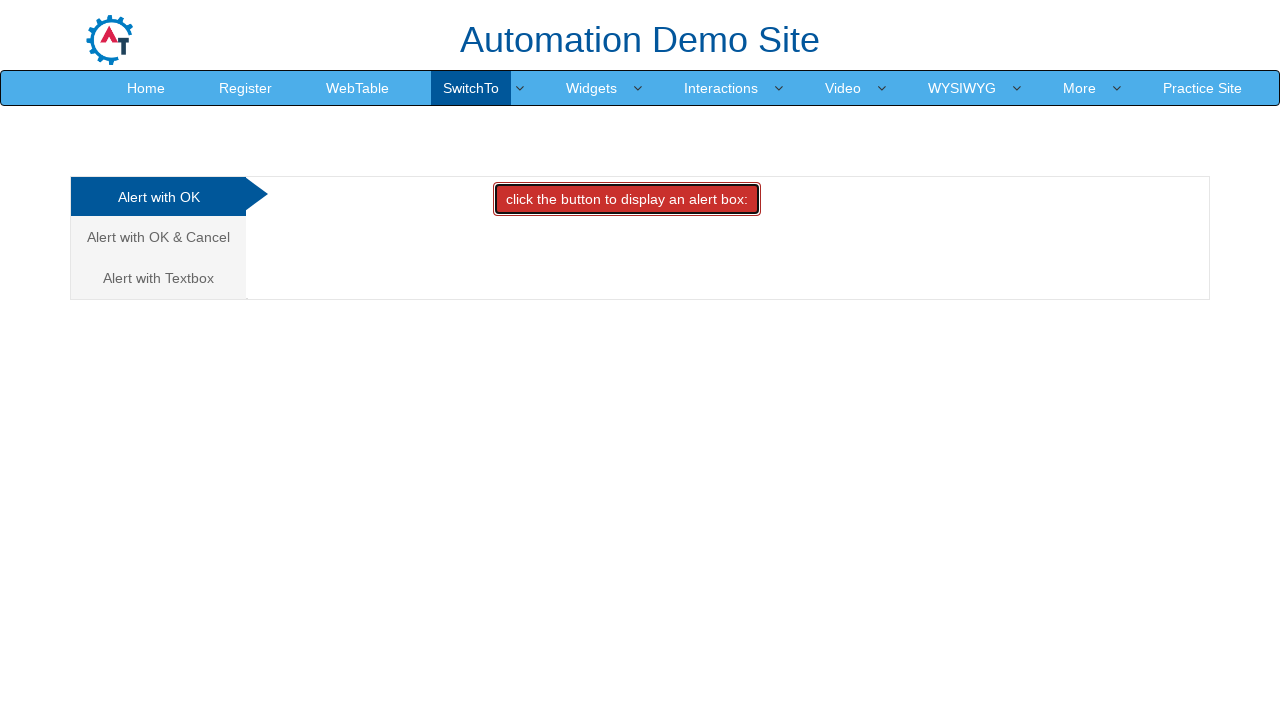

Waited for alert to be processed
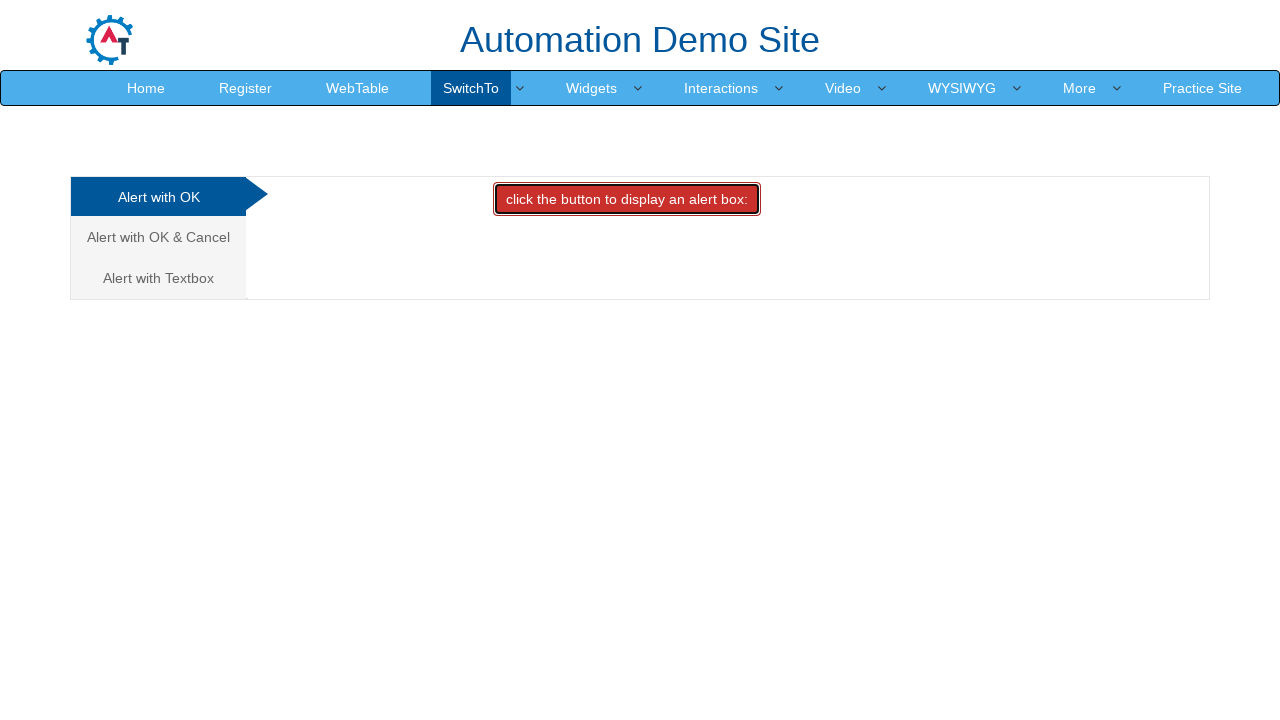

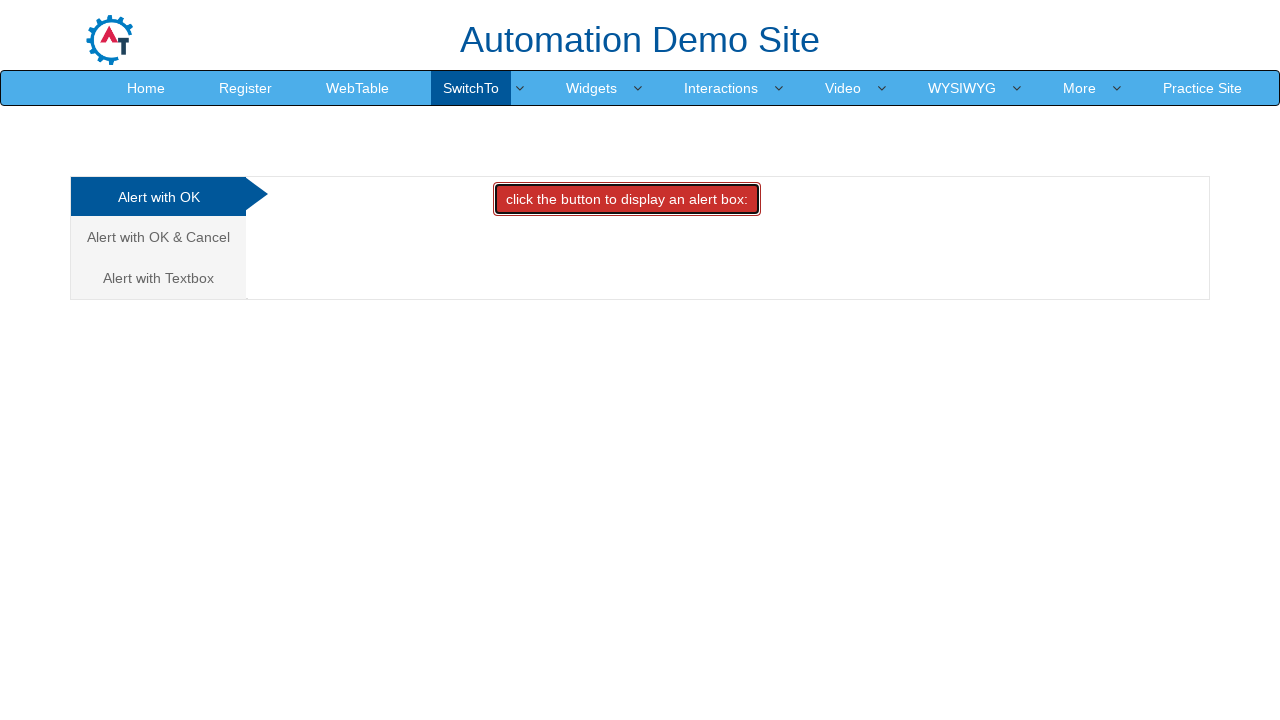